Tests clicking a button on a registration page demo by locating and clicking a styled button element

Starting URL: https://skptricks.github.io/learncoding/selenium-demo/login%20registration%20page/Register.html

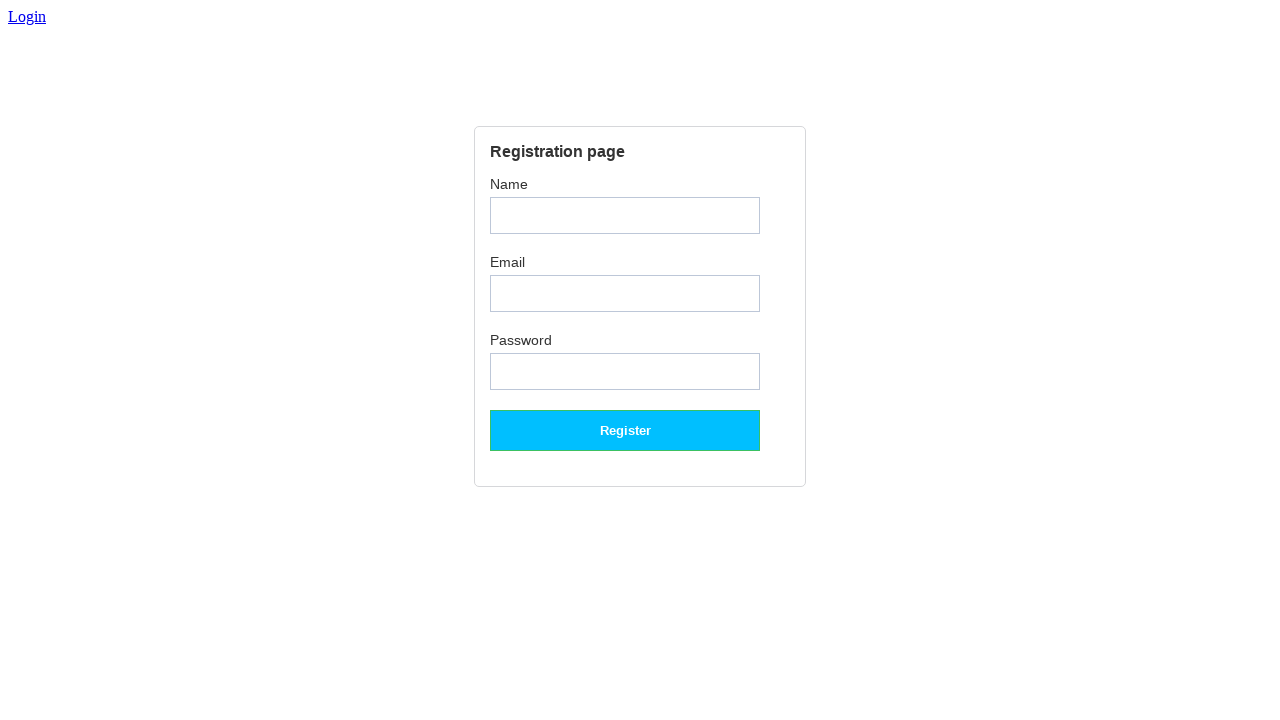

Clicked the styled button element on the registration page at (625, 430) on input.button.style1.style2
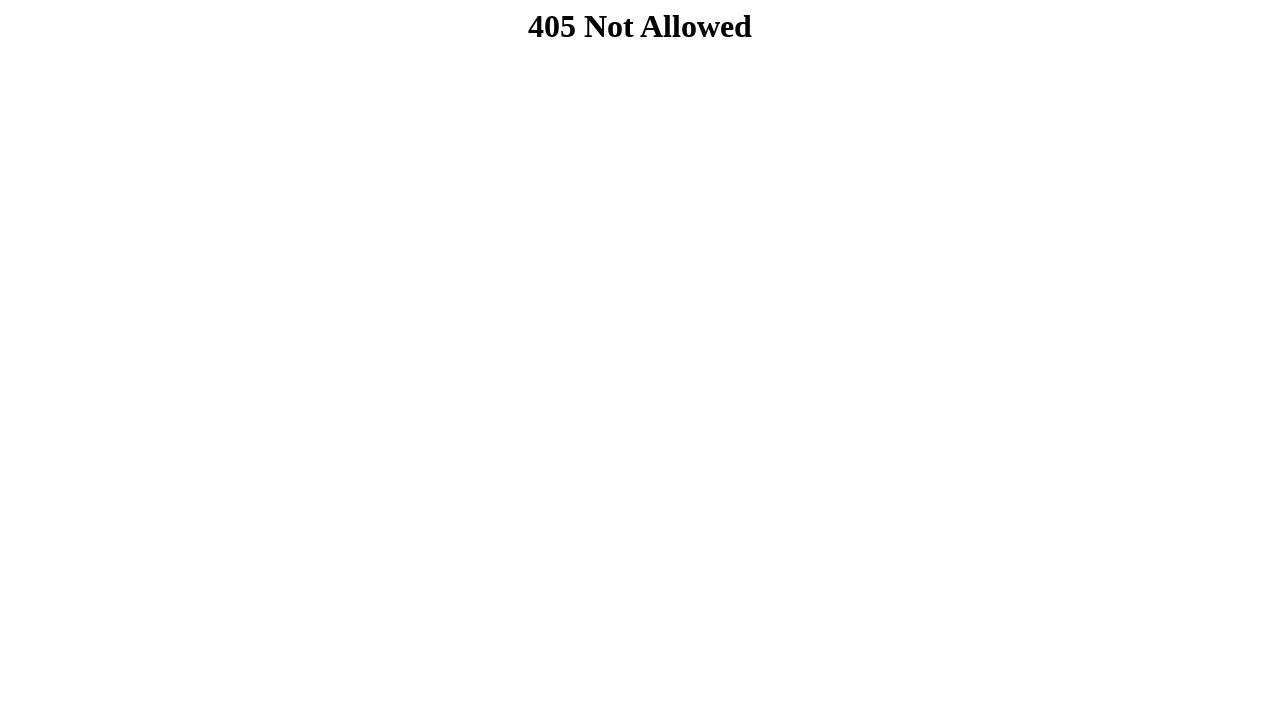

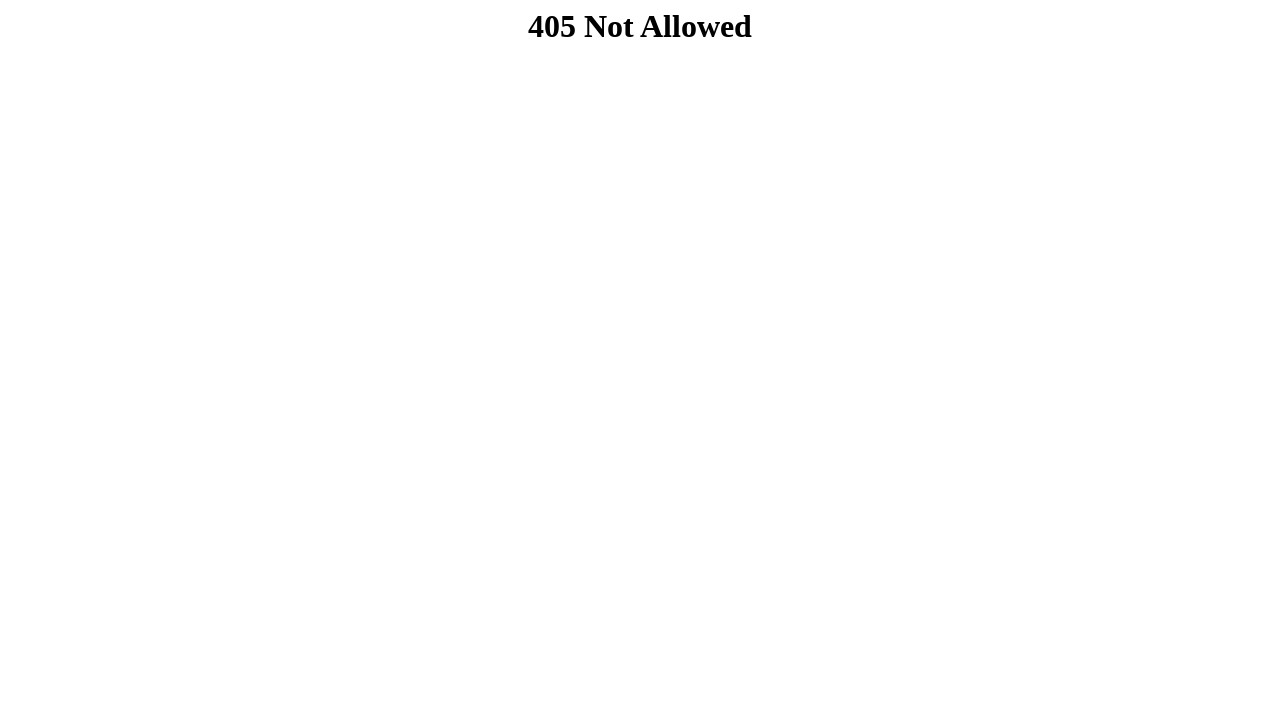